Waits for a price to reach $100, then books an item, solves a mathematical problem, and submits the answer

Starting URL: http://suninjuly.github.io/explicit_wait2.html

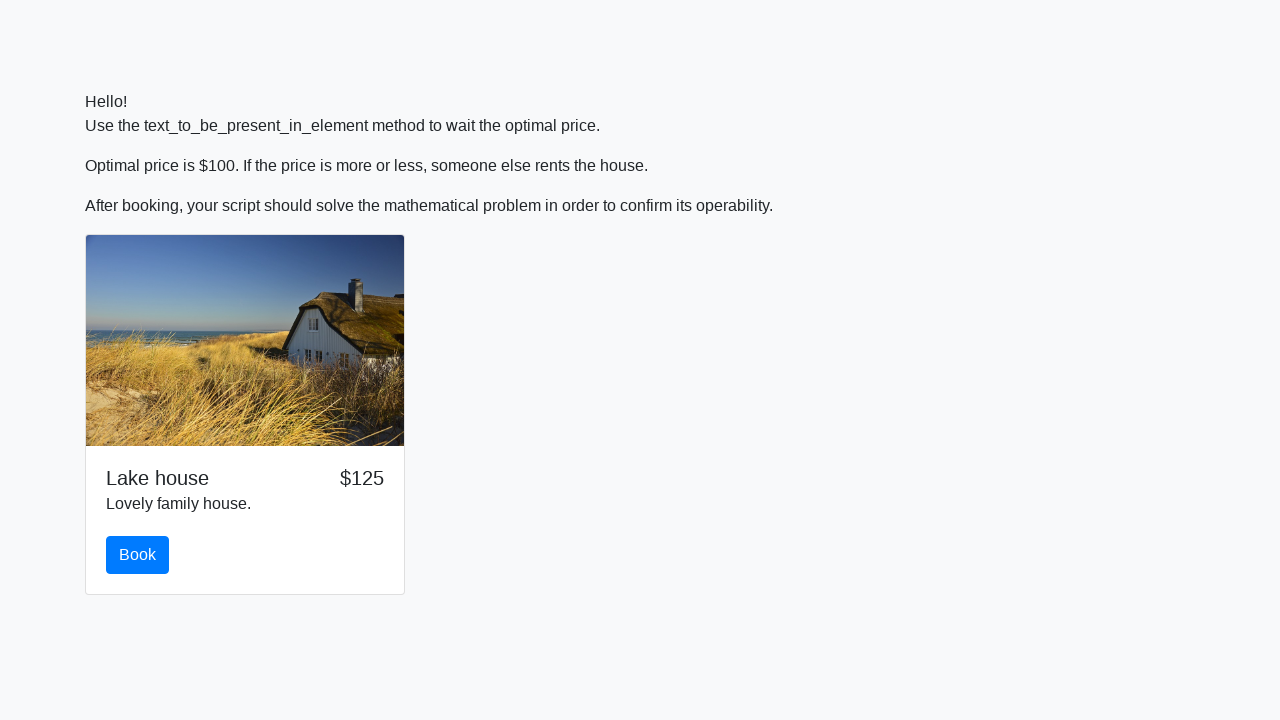

Waited for price to reach $100
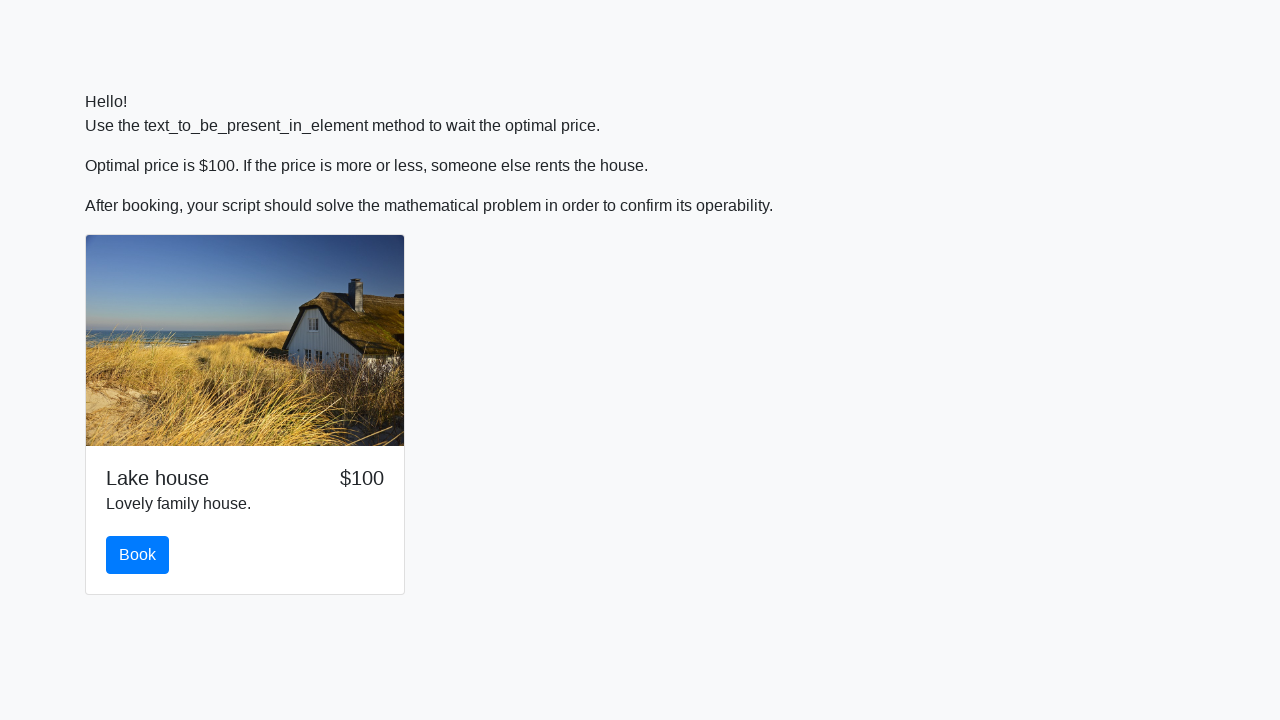

Scrolled book button into view
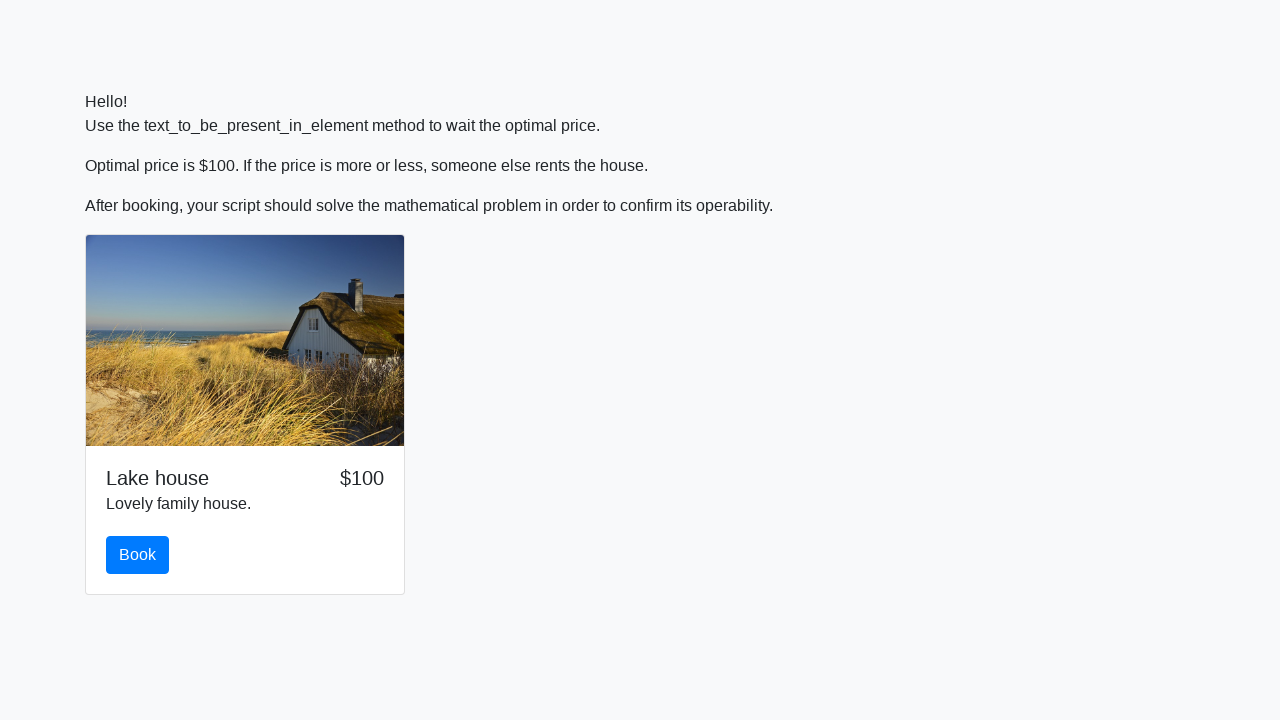

Clicked book button at (138, 555) on #book
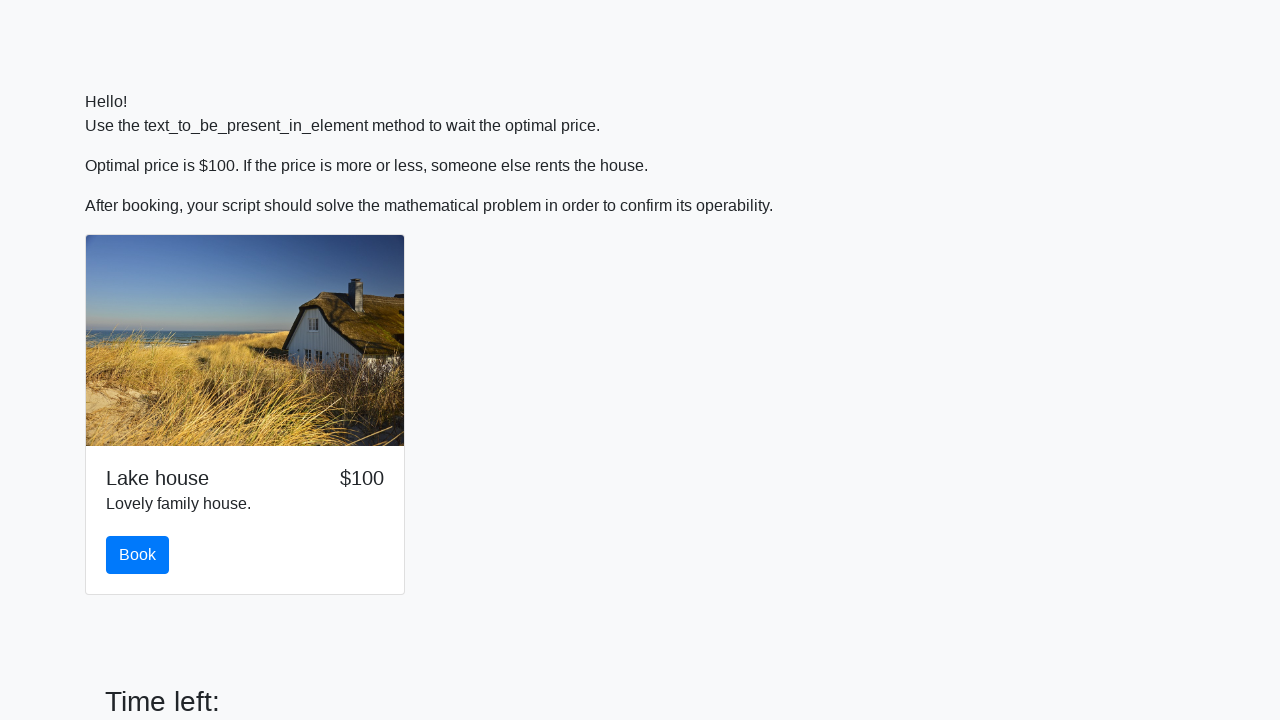

Scrolled input value field into view
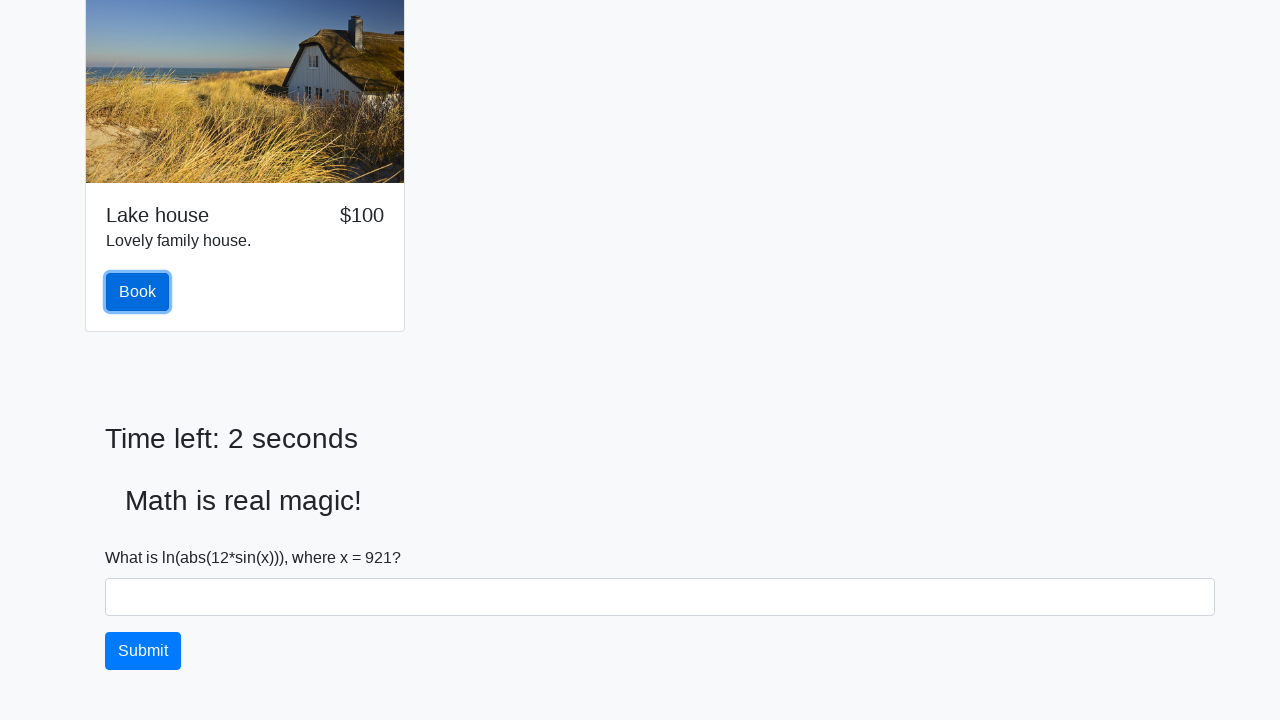

Retrieved input value: 921
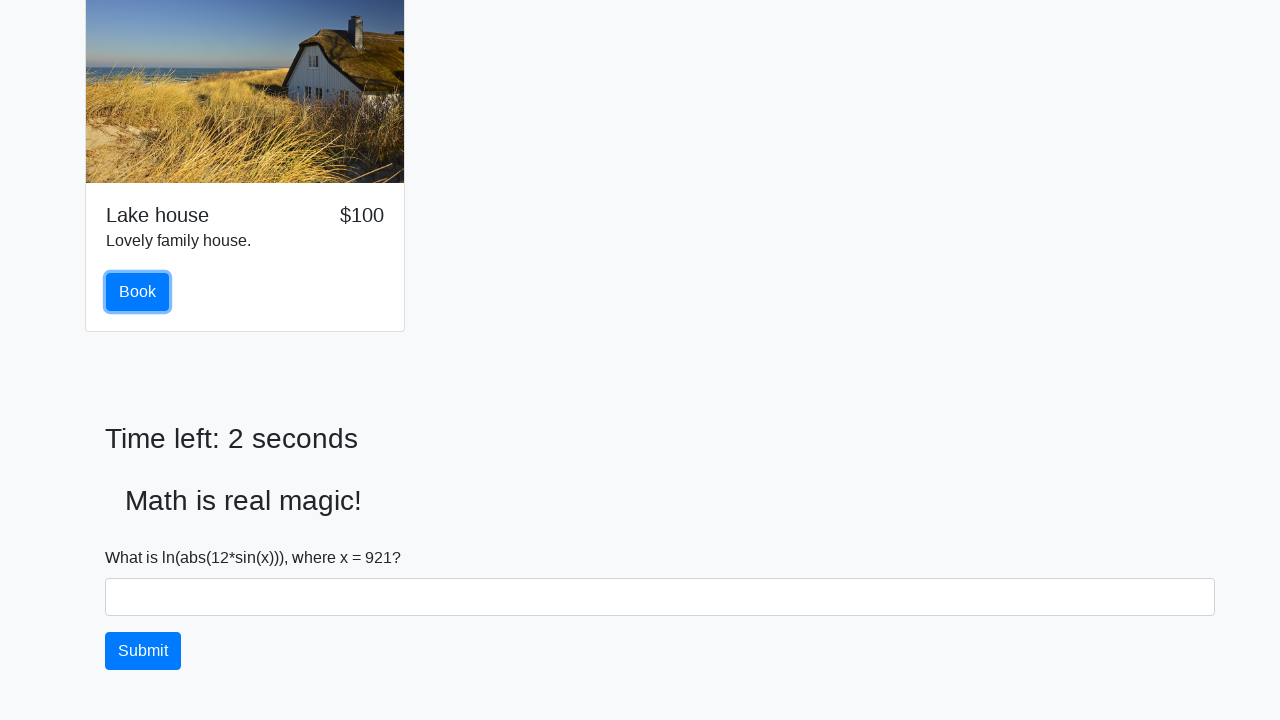

Calculated answer: 1.7737999021806614
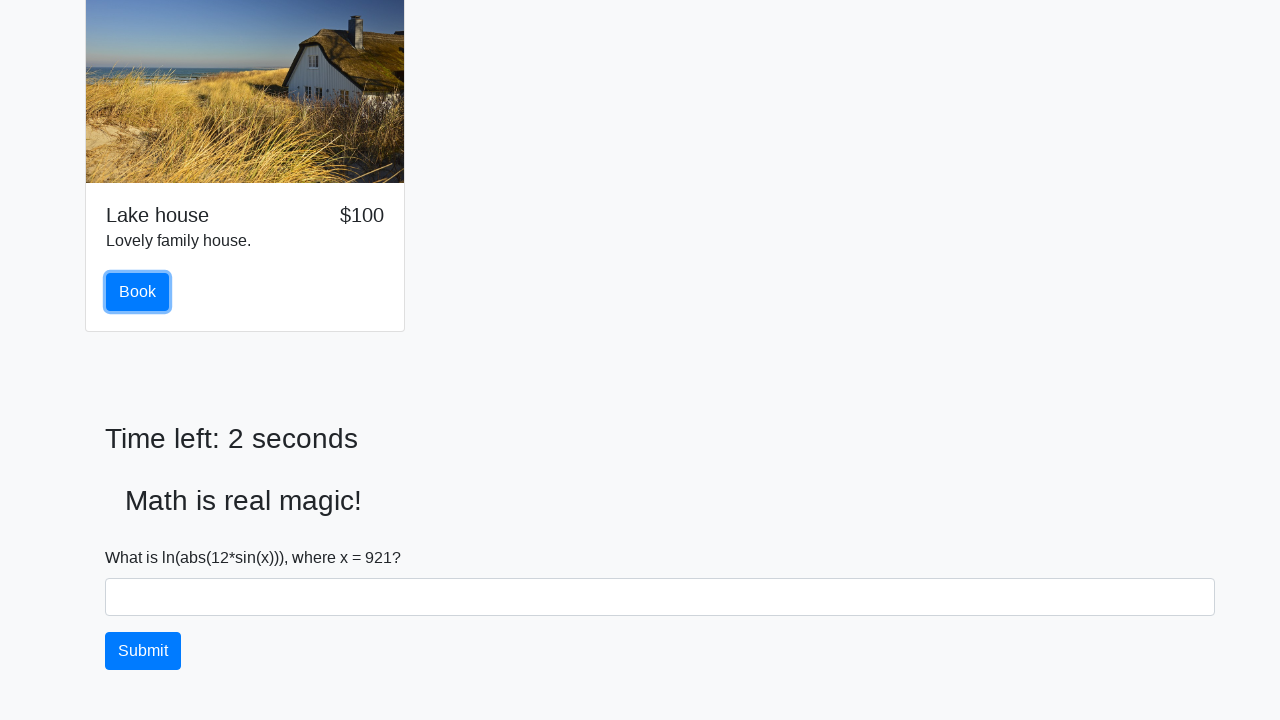

Scrolled answer field into view
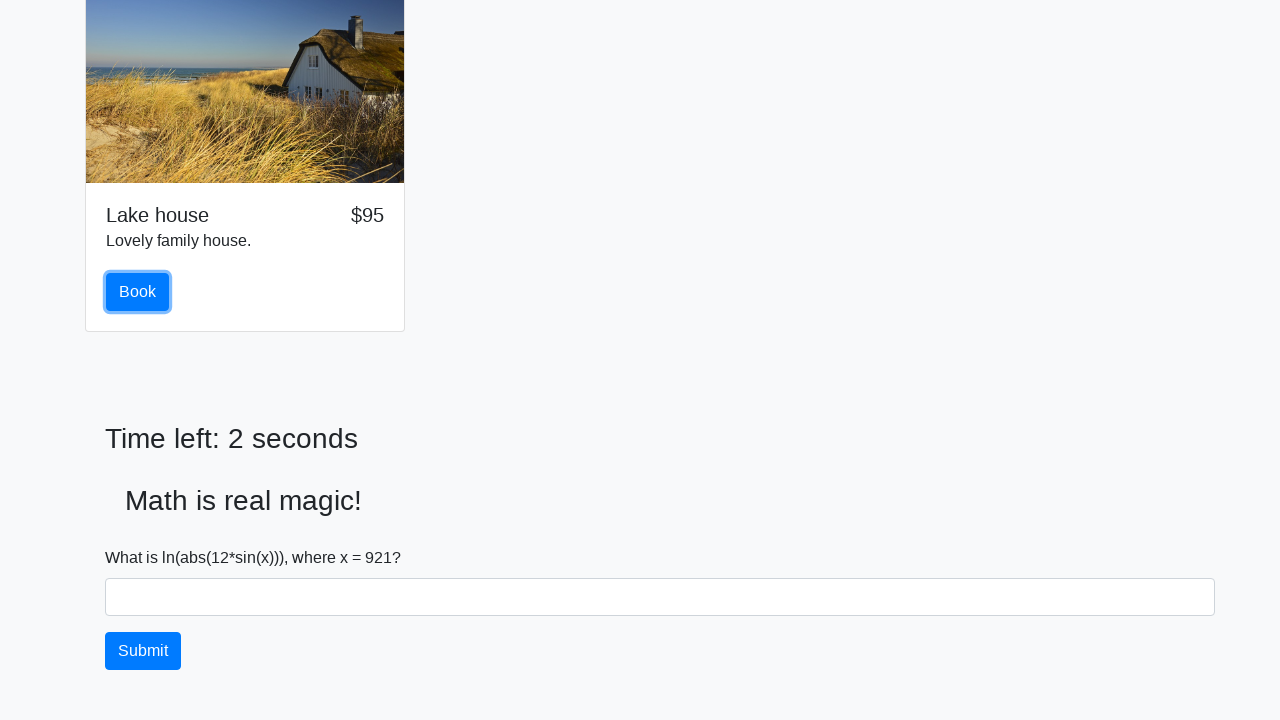

Filled answer field with calculated value: 1.7737999021806614 on #answer
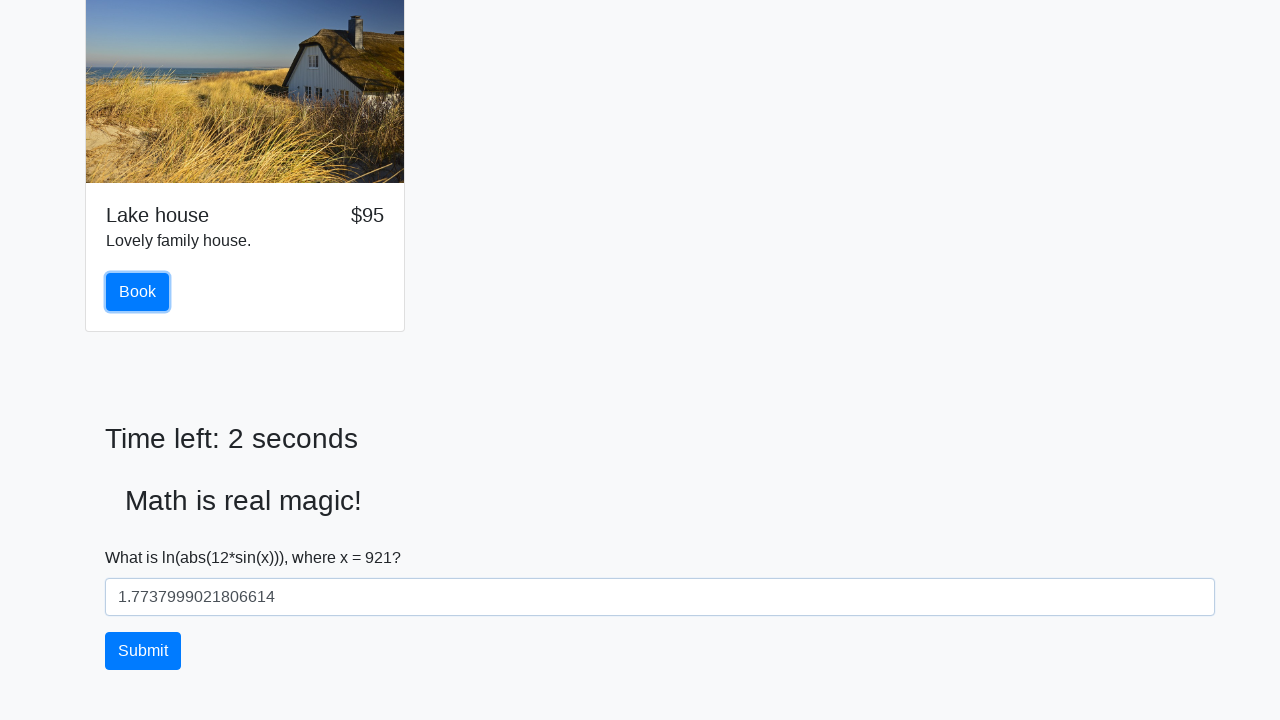

Scrolled submit button into view
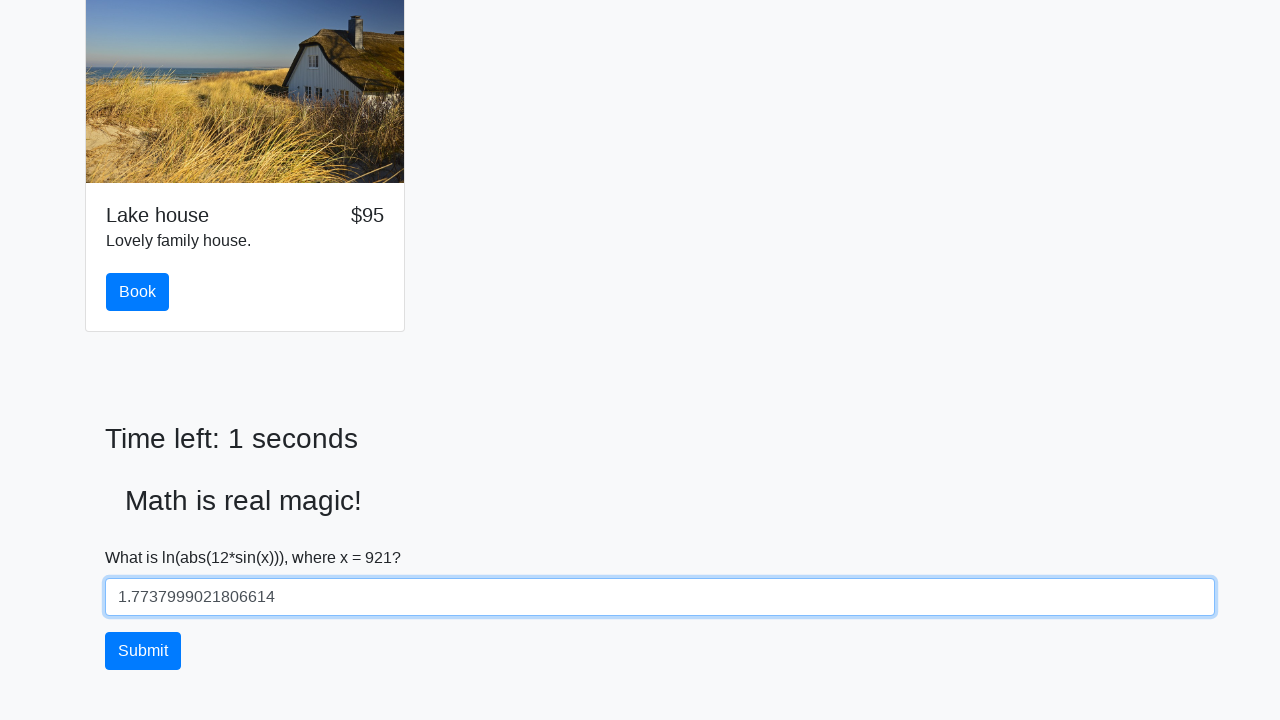

Clicked submit button at (143, 651) on button:has-text('Submit')
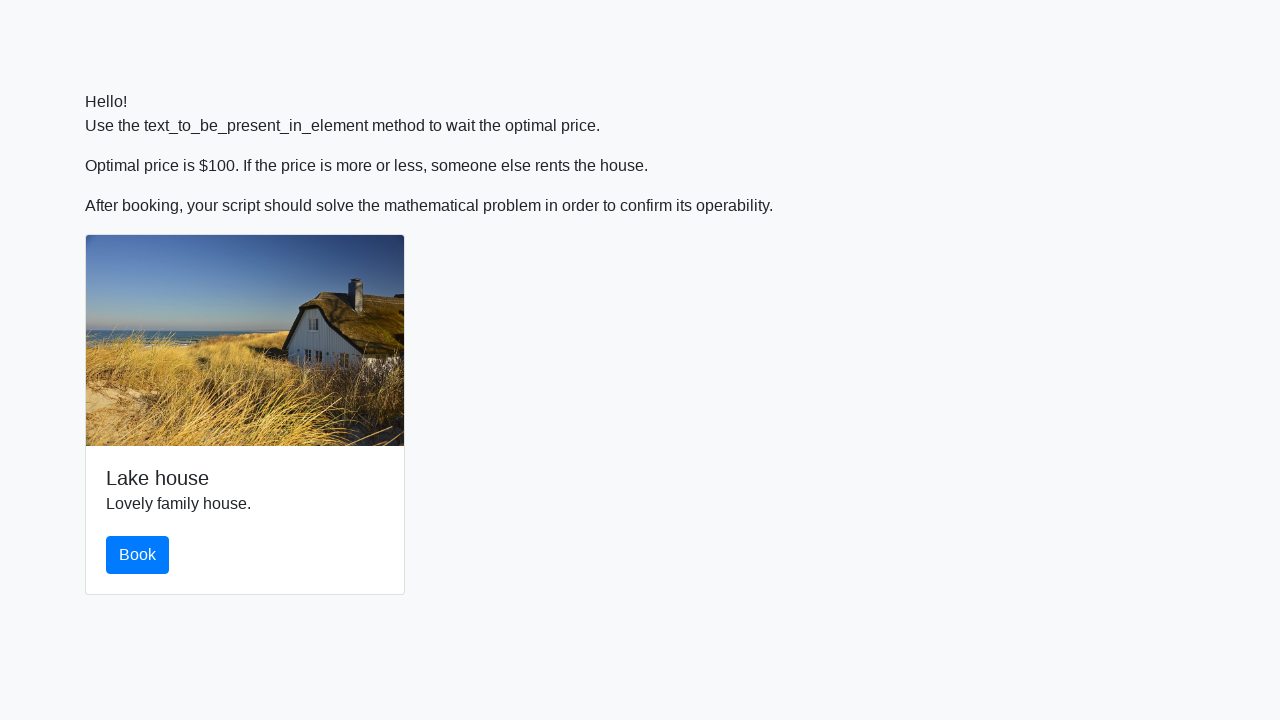

Set up dialog handler to accept alerts
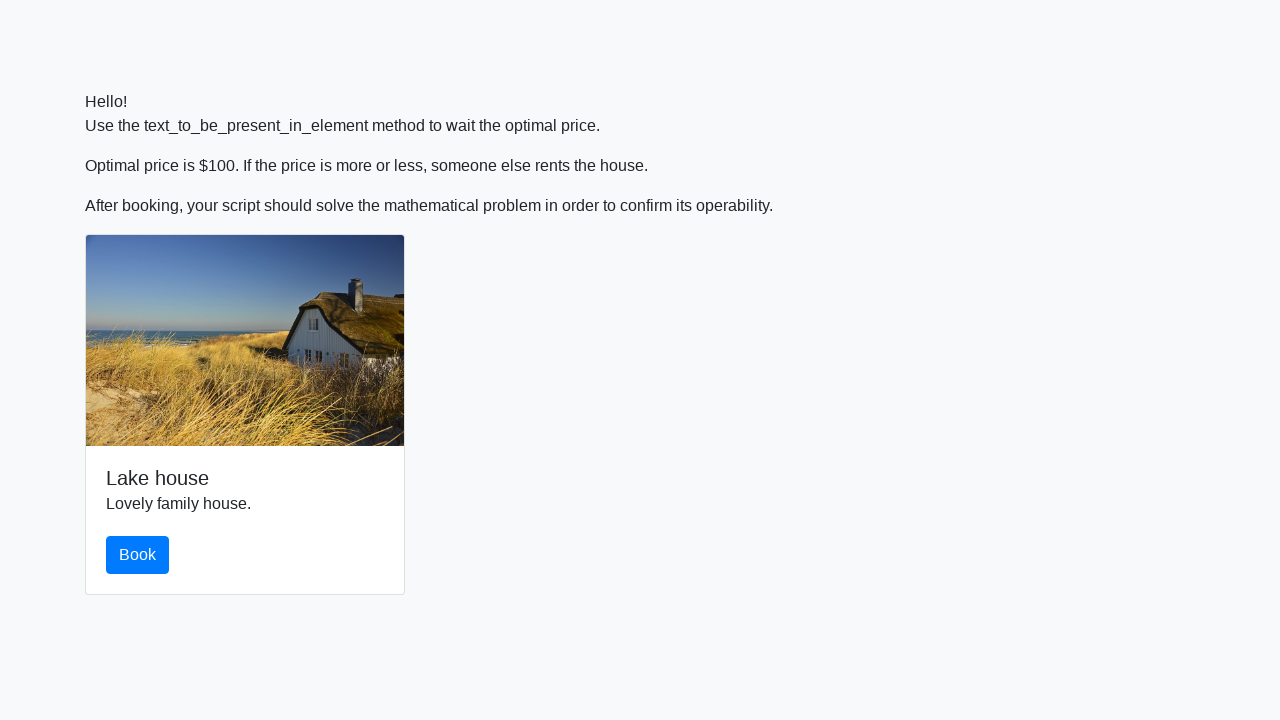

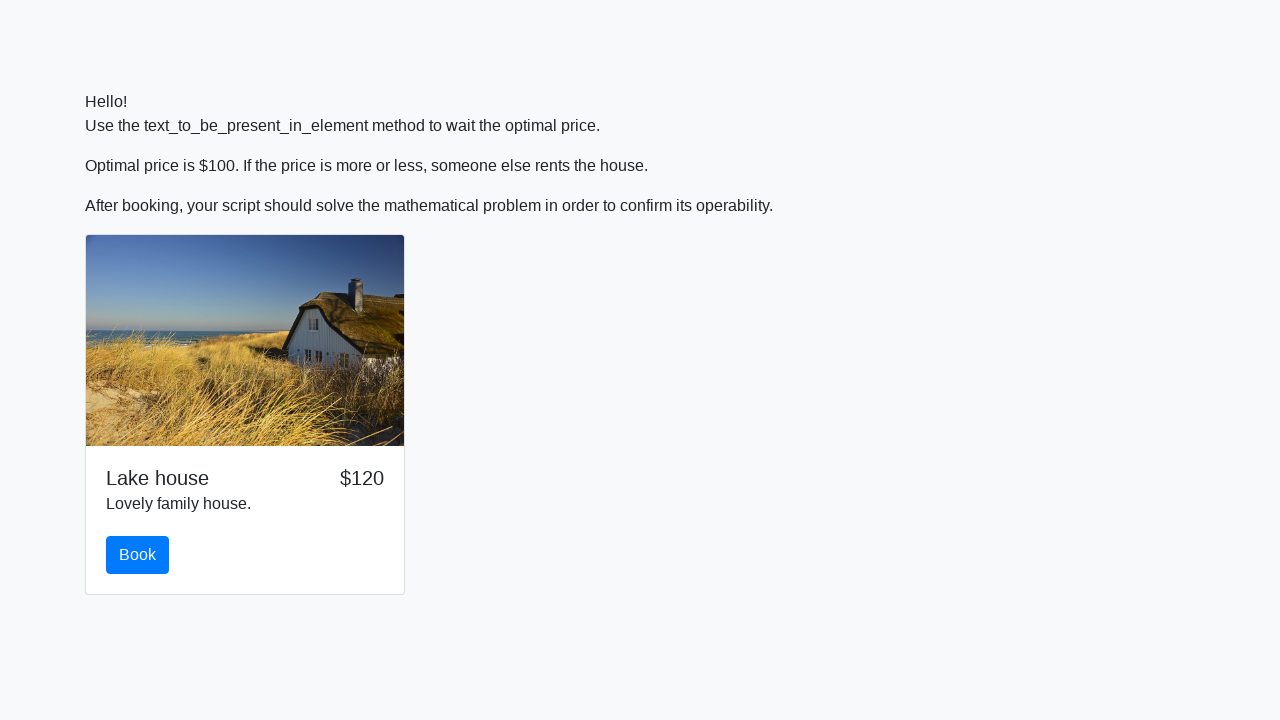